Tests select/option elements including single select with click and keyboard navigation, and multiple select with control-click for multi-selection

Starting URL: http://benbai123.github.io/TestPages/Automation/Selenium/CommandsTesting.html

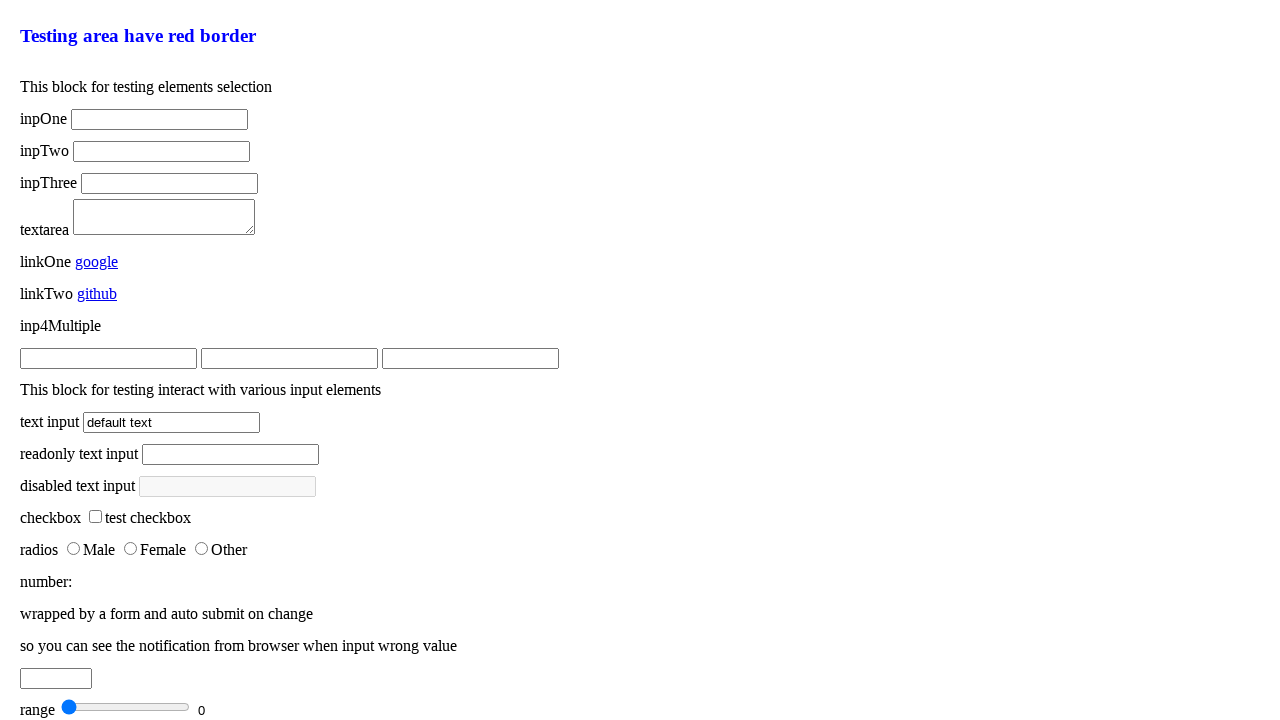

Selected 'sleep' option in single select dropdown on .select-option .test-single-select
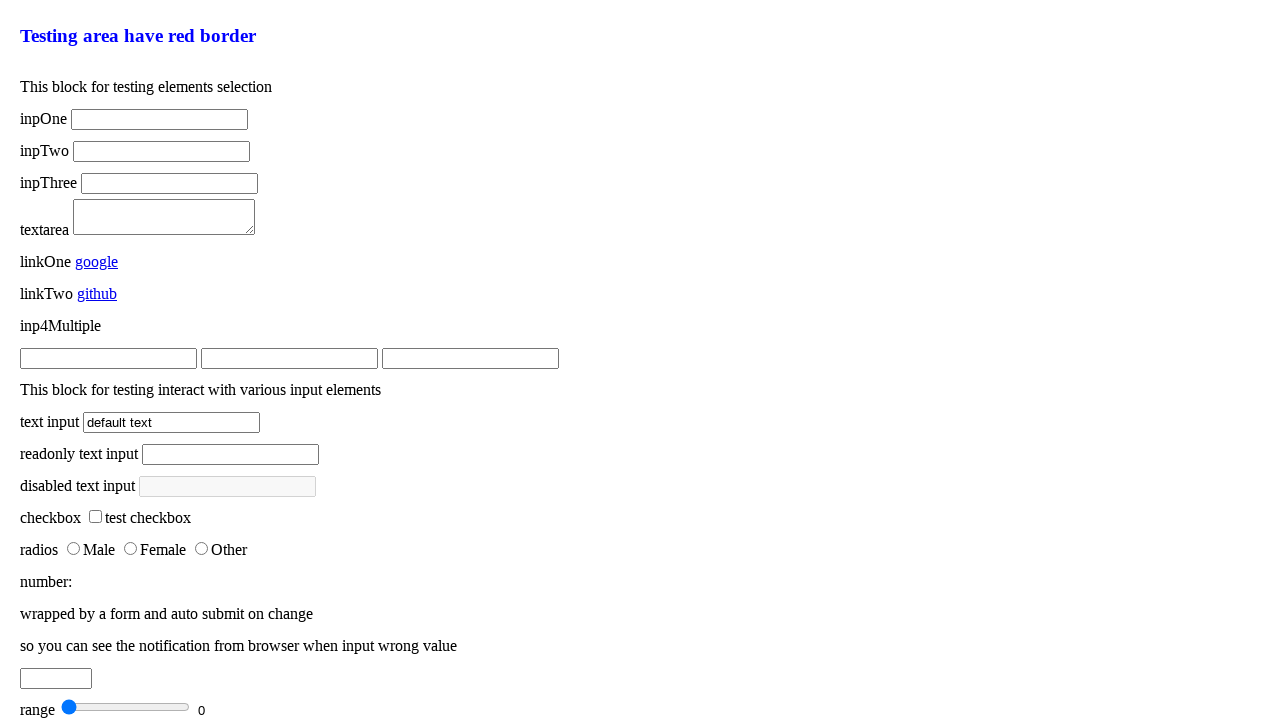

Selected 'eat' option in single select dropdown on .select-option .test-single-select
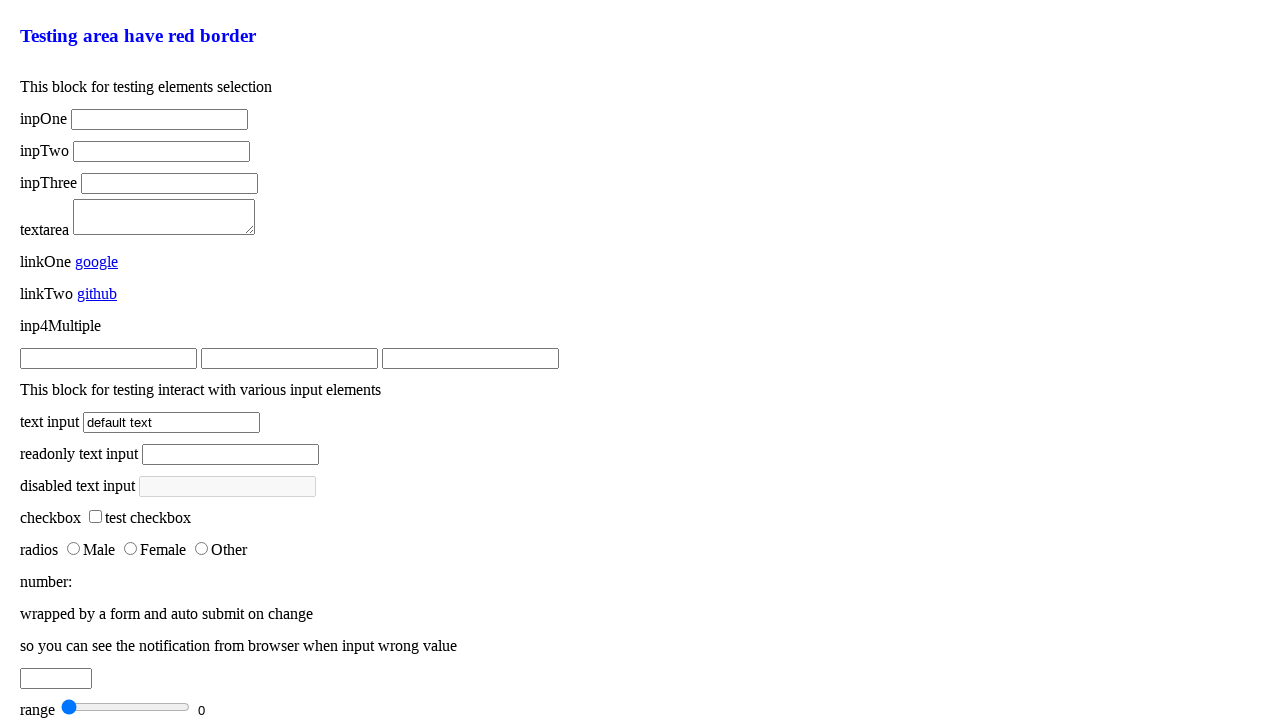

Deselected single select dropdown using JavaScript
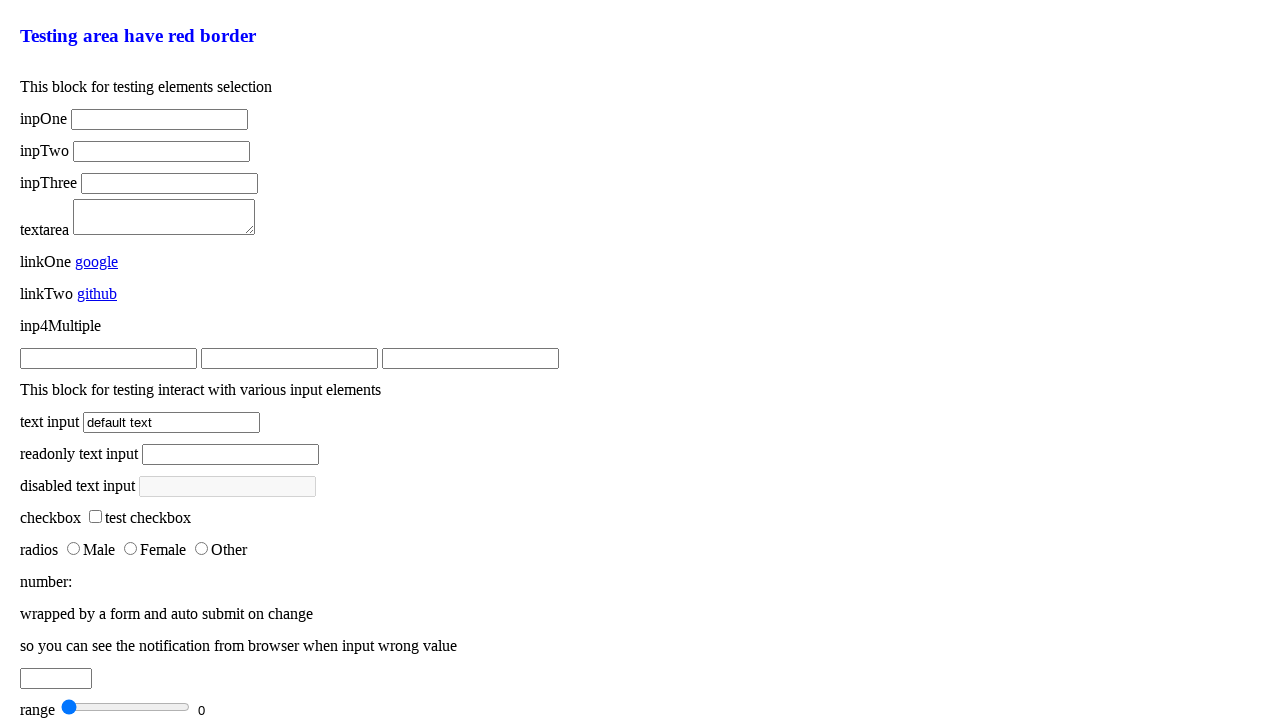

Selected 'cheese' option in multiple select dropdown on .select-option .test-multiple-select
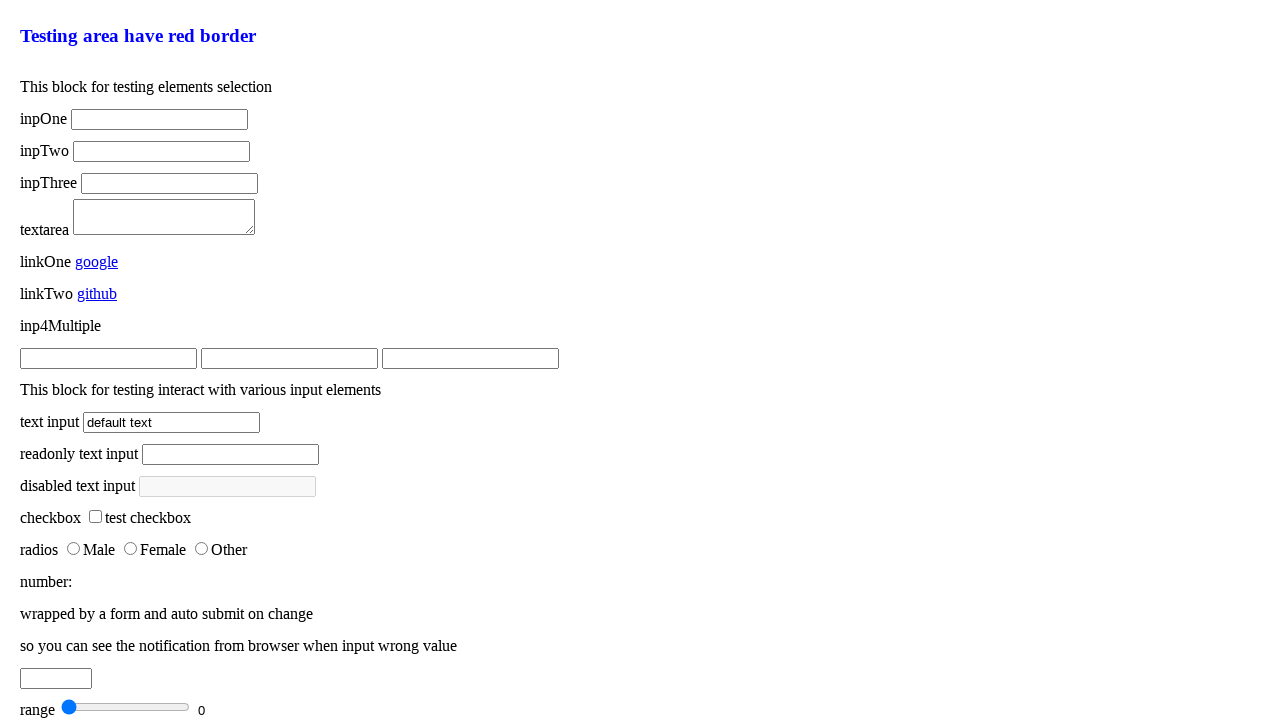

Selected multiple options 'cheese' and 'ham' in multiple select dropdown on .select-option .test-multiple-select
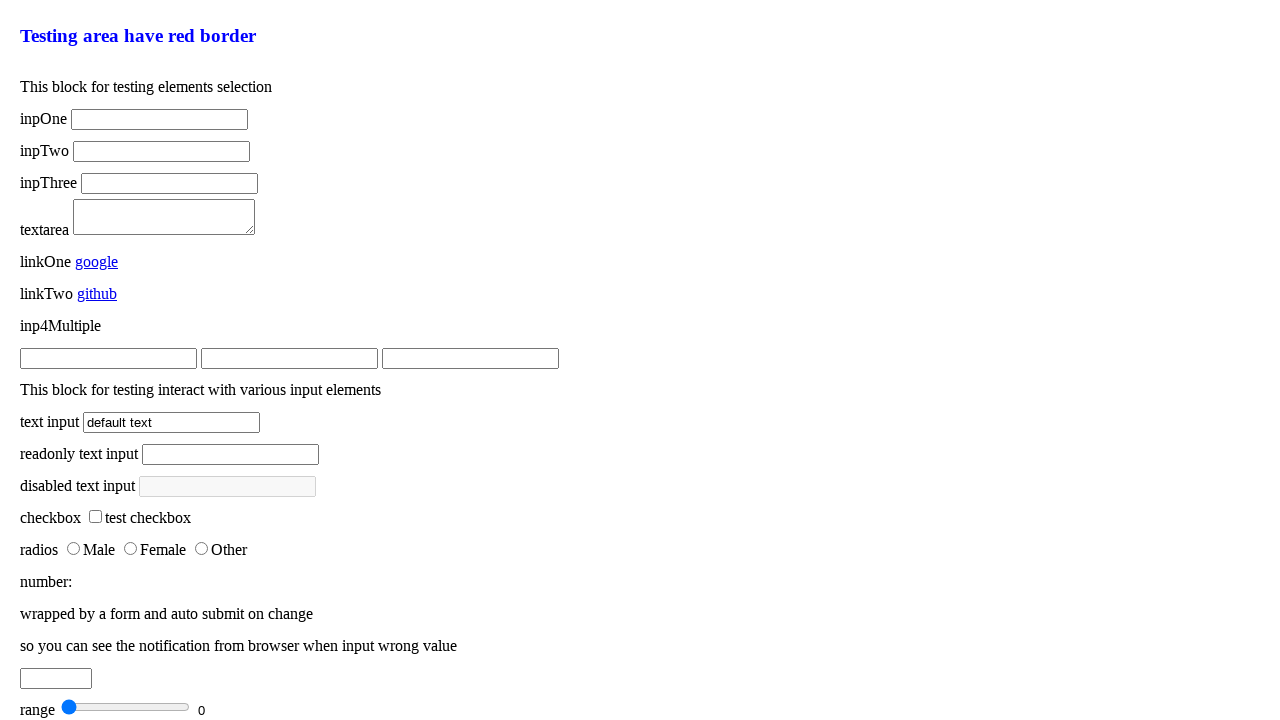

Selected range of options 'ham', 'egg', and 'beef' in multiple select dropdown on .select-option .test-multiple-select
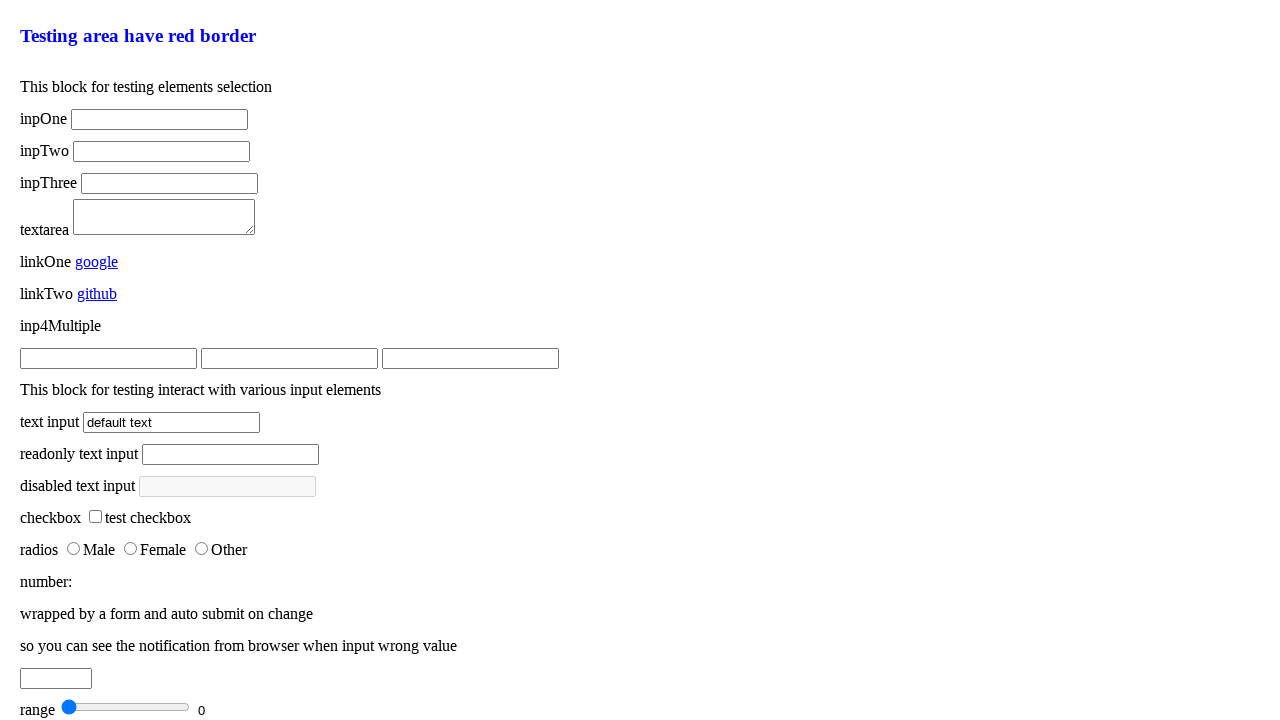

Cleared all selections in multiple select dropdown using JavaScript
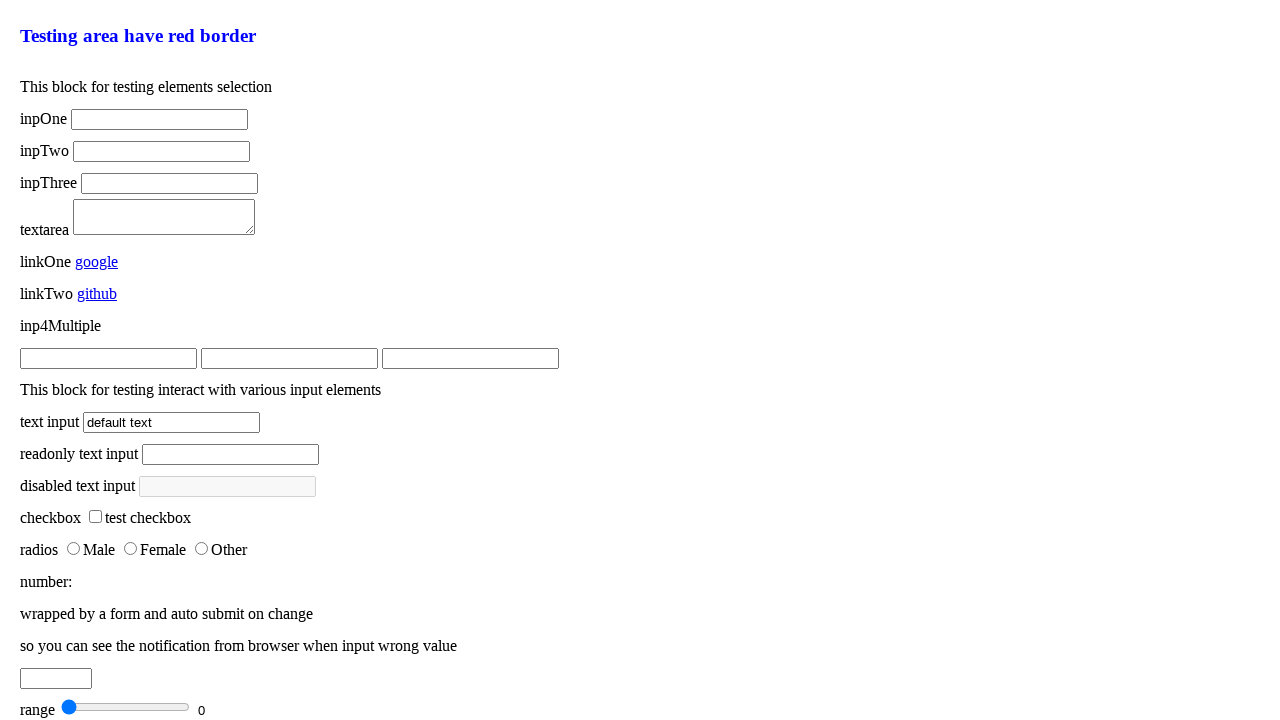

Selected 'ham' option in multiple select dropdown on .select-option .test-multiple-select
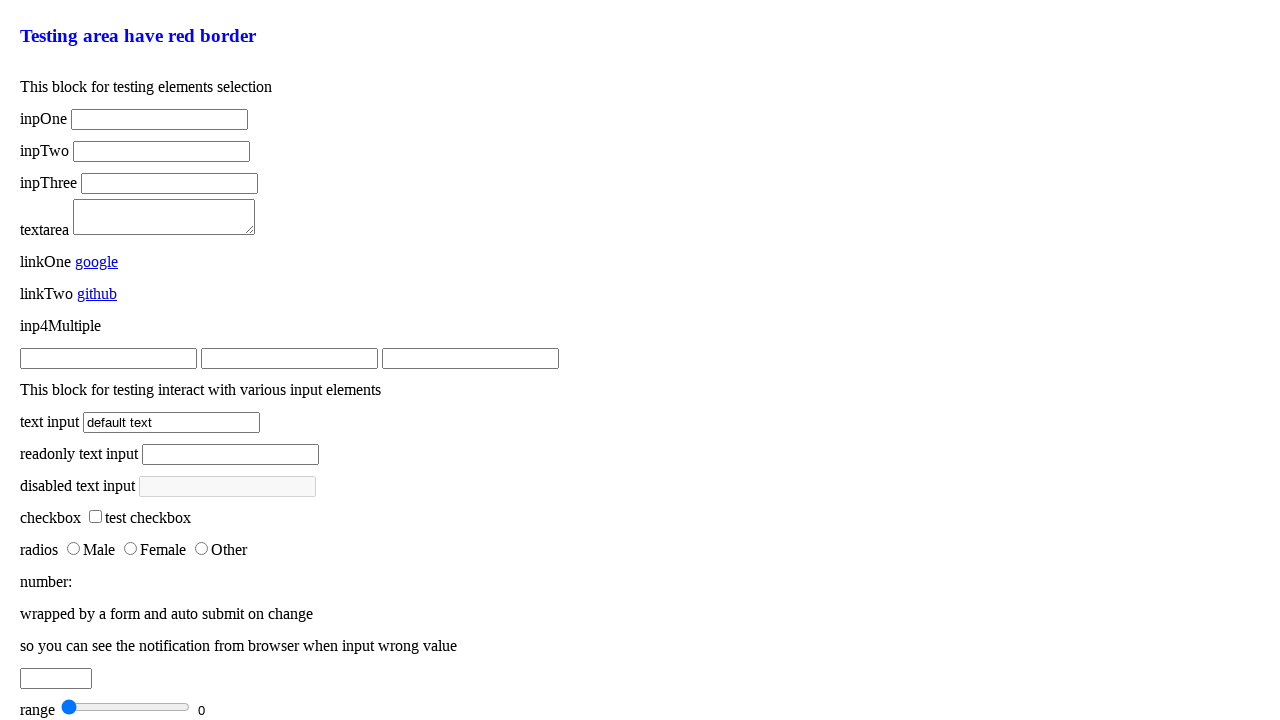

Selected range of options 'ham', 'egg', and 'beef' in multiple select dropdown on .select-option .test-multiple-select
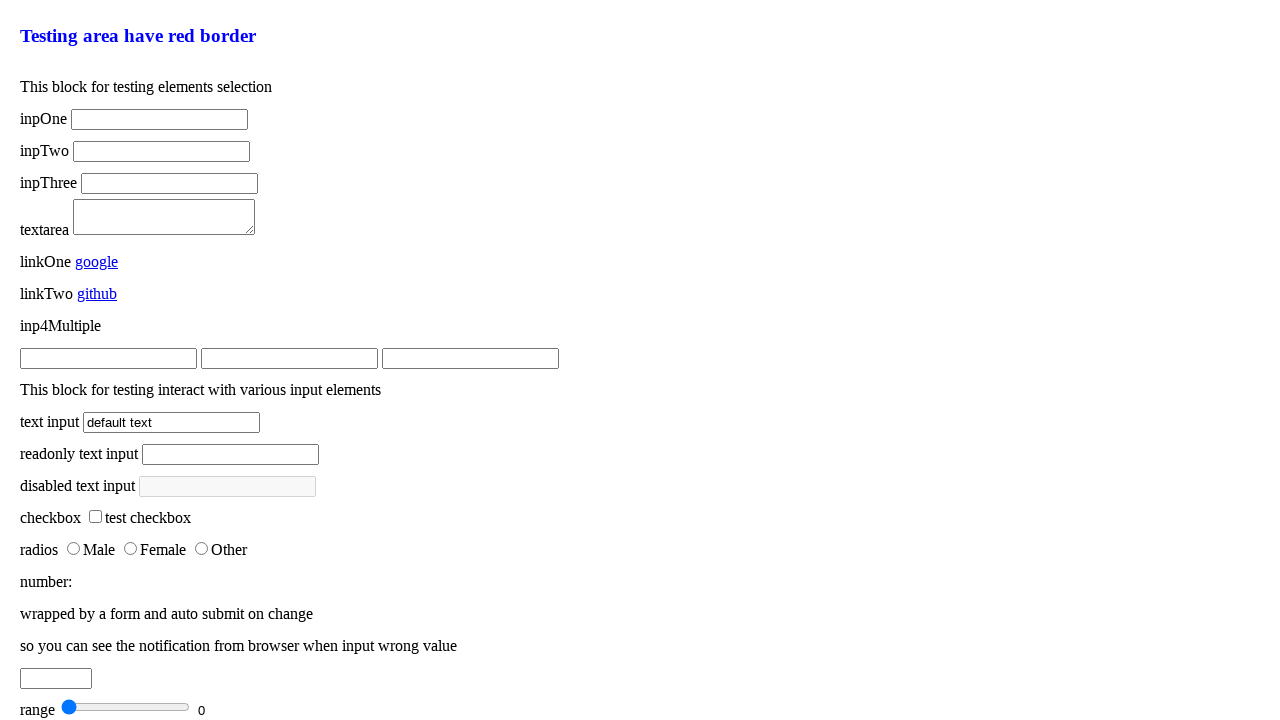

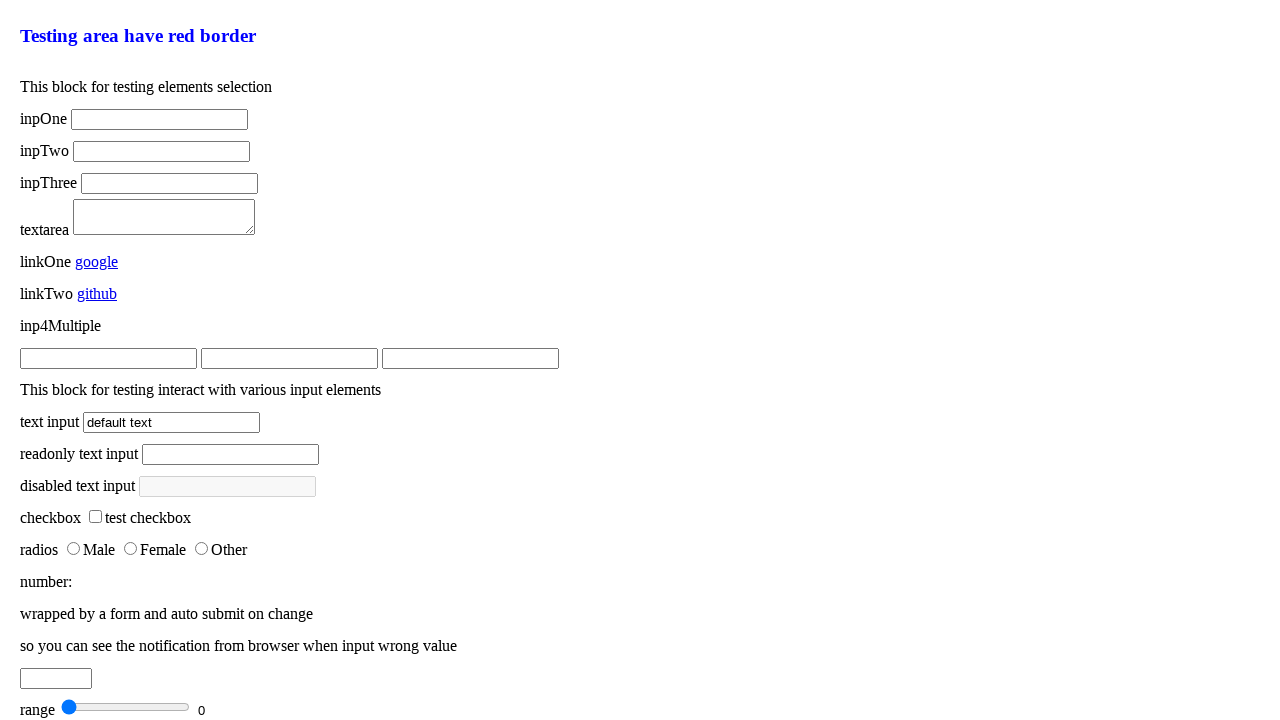